Tests that clicking Clear completed button removes completed items from the list.

Starting URL: https://demo.playwright.dev/todomvc

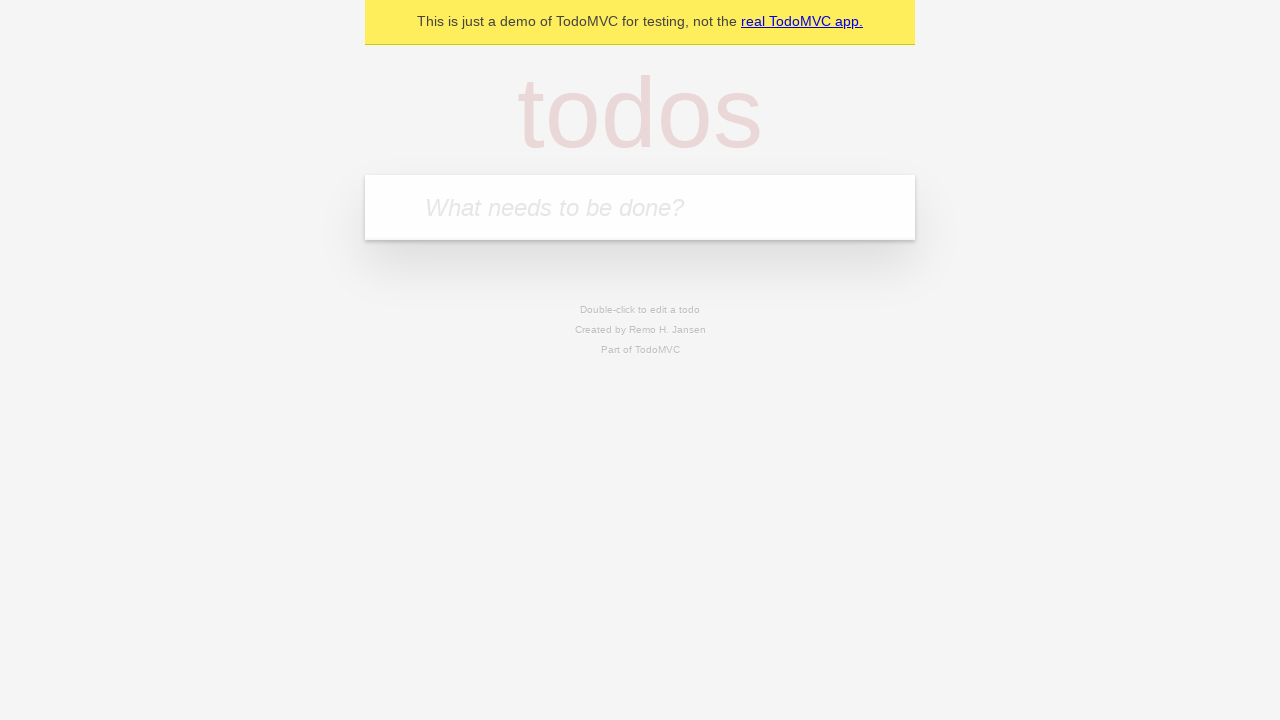

Filled todo input with 'buy some cheese' on internal:attr=[placeholder="What needs to be done?"i]
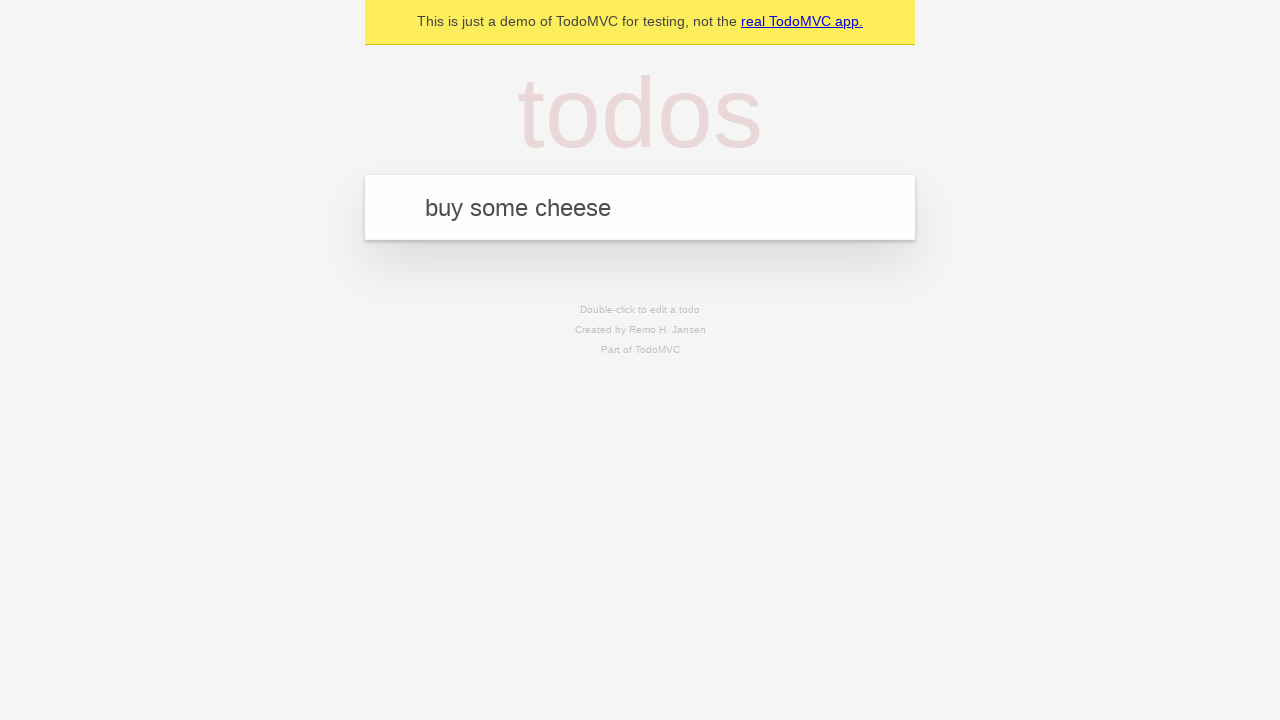

Pressed Enter to add first todo item on internal:attr=[placeholder="What needs to be done?"i]
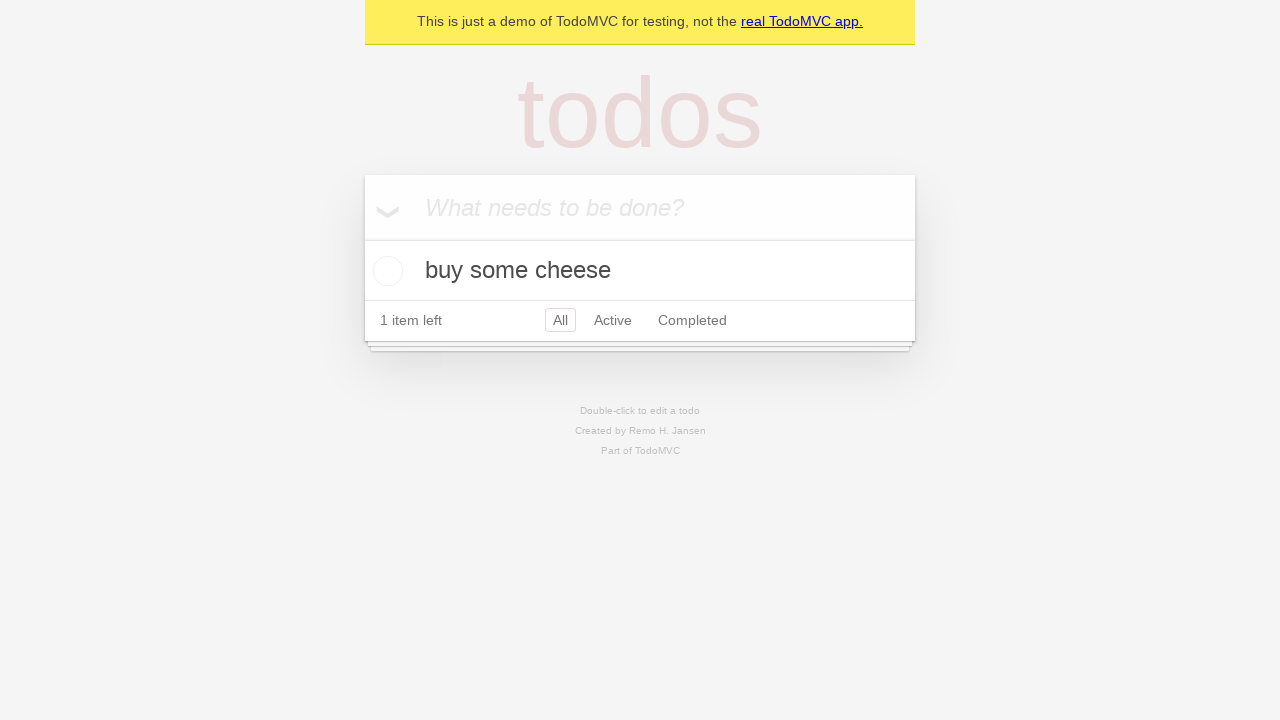

Filled todo input with 'feed the cat' on internal:attr=[placeholder="What needs to be done?"i]
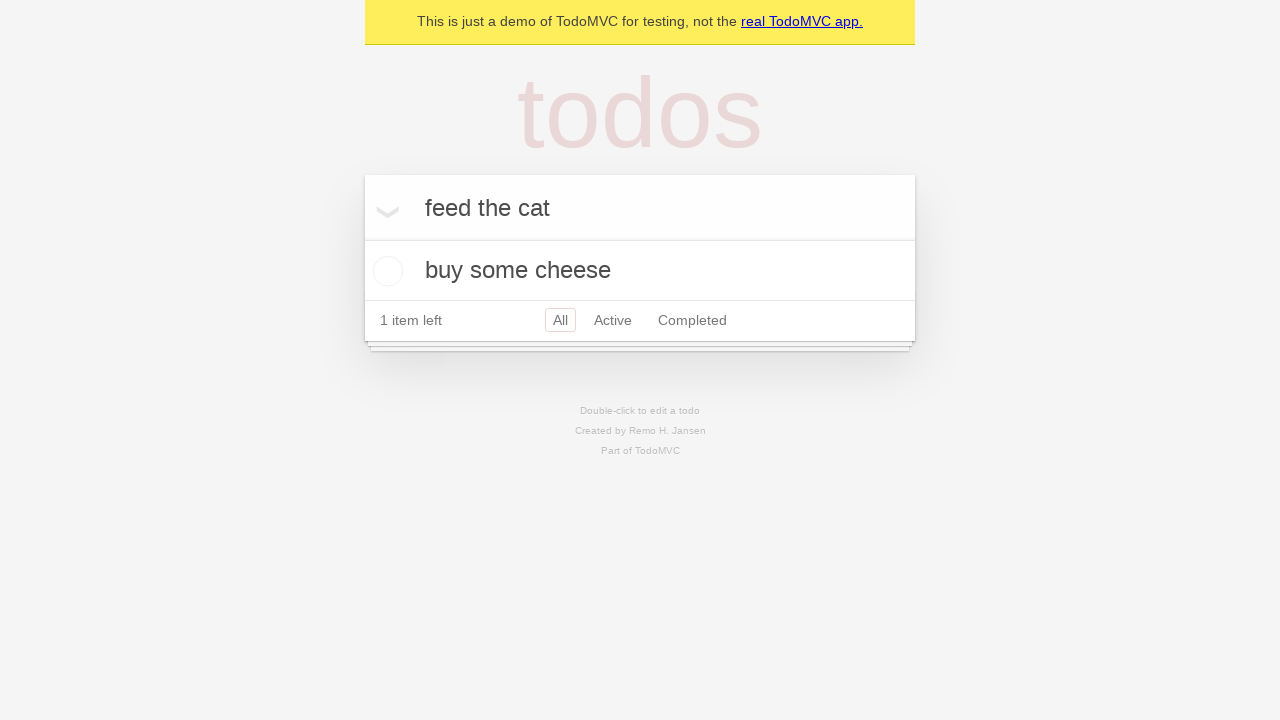

Pressed Enter to add second todo item on internal:attr=[placeholder="What needs to be done?"i]
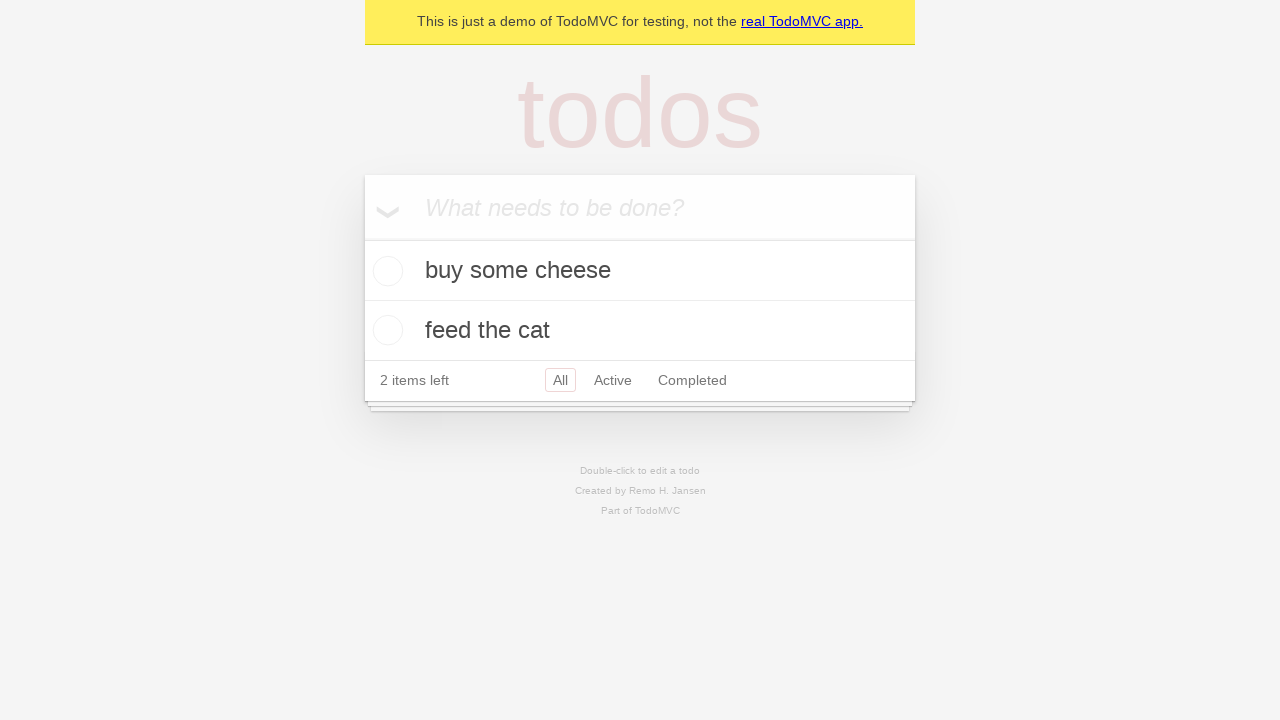

Filled todo input with 'book a doctors appointment' on internal:attr=[placeholder="What needs to be done?"i]
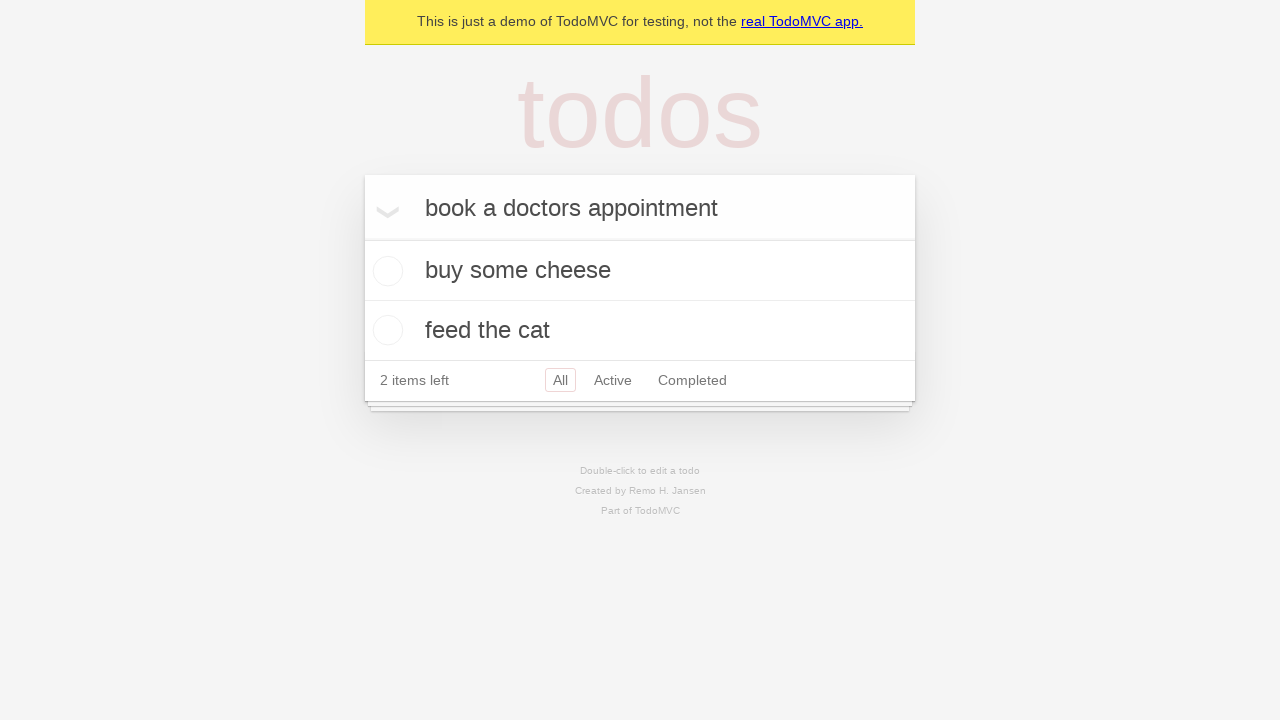

Pressed Enter to add third todo item on internal:attr=[placeholder="What needs to be done?"i]
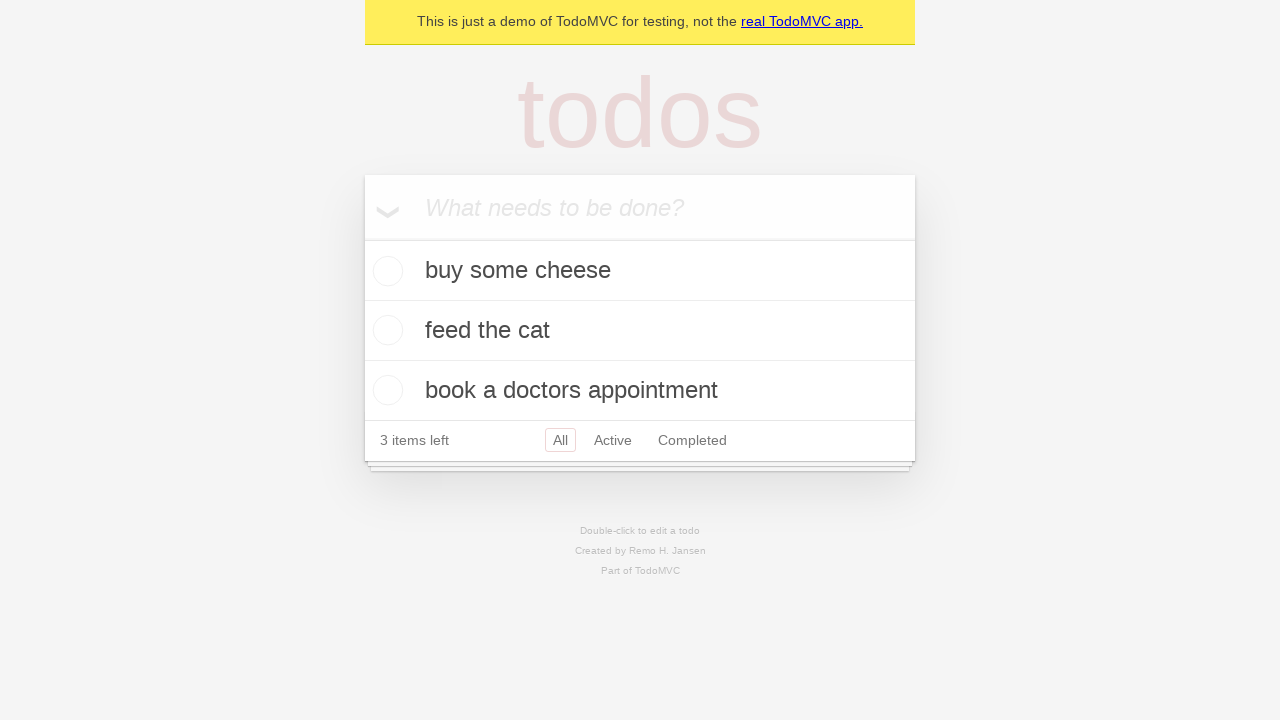

Checked the second todo item checkbox at (385, 330) on internal:testid=[data-testid="todo-item"s] >> nth=1 >> internal:role=checkbox
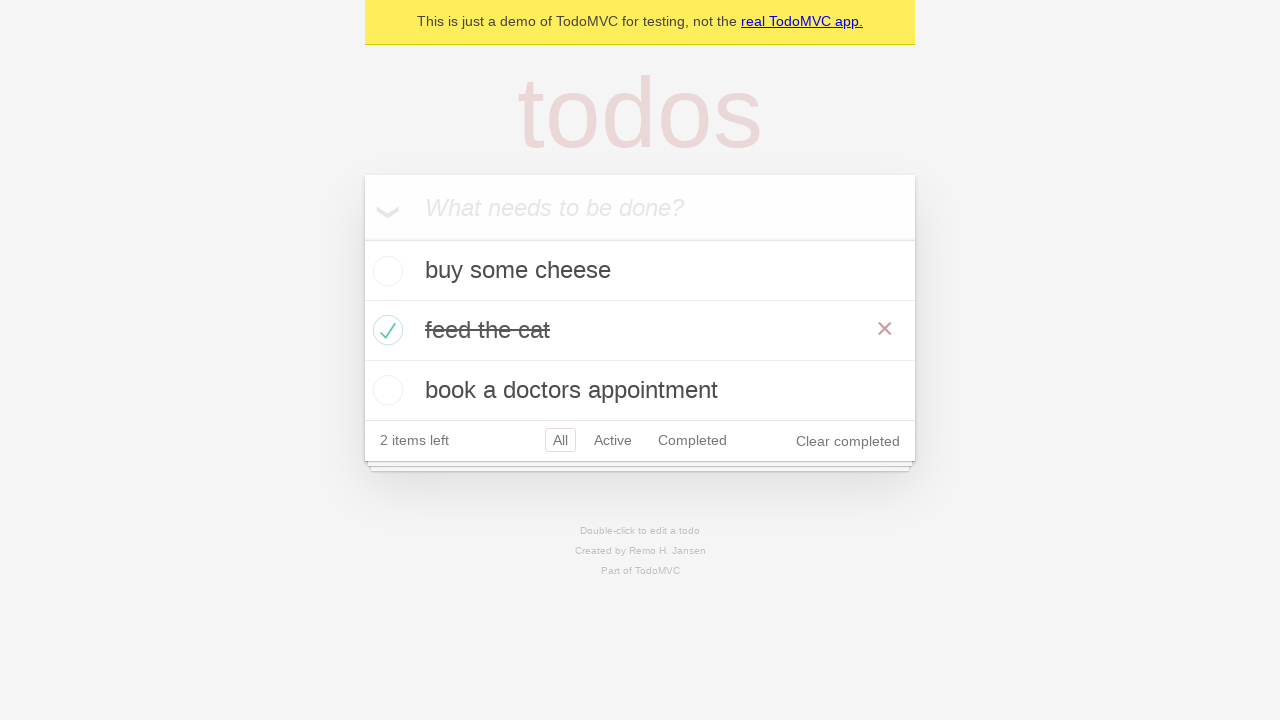

Clicked Clear completed button to remove completed items at (848, 441) on internal:role=button[name="Clear completed"i]
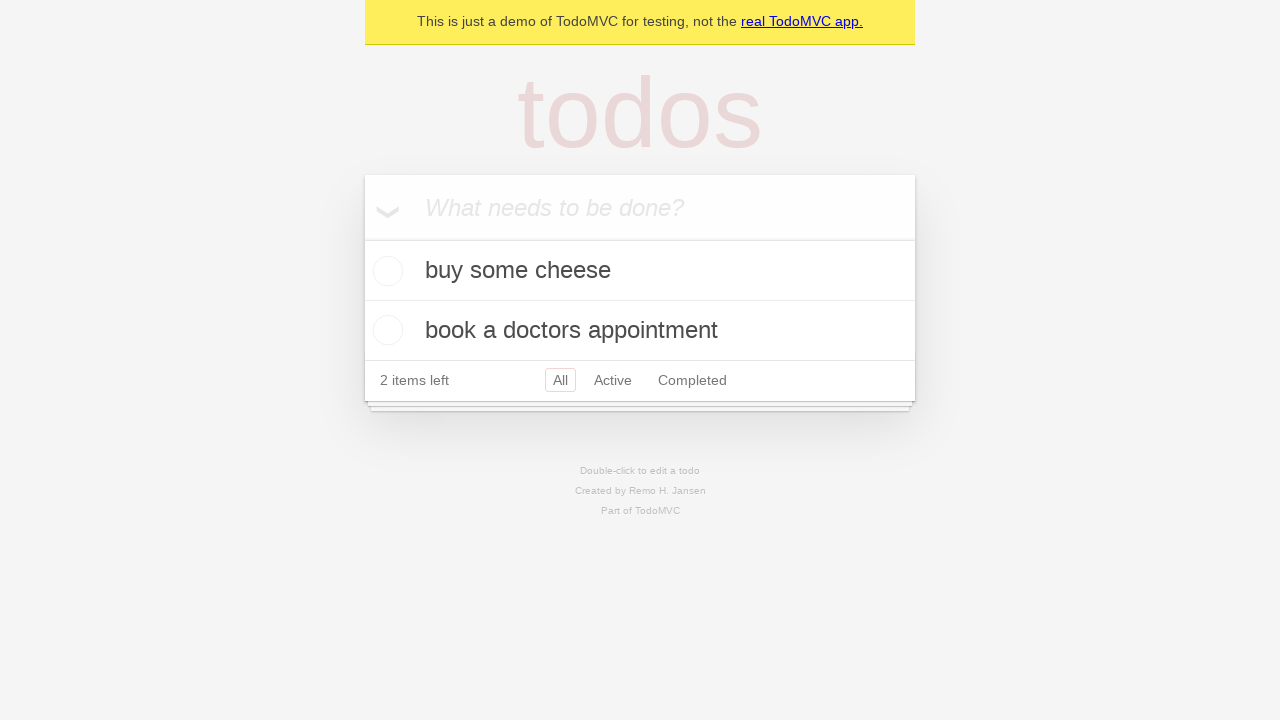

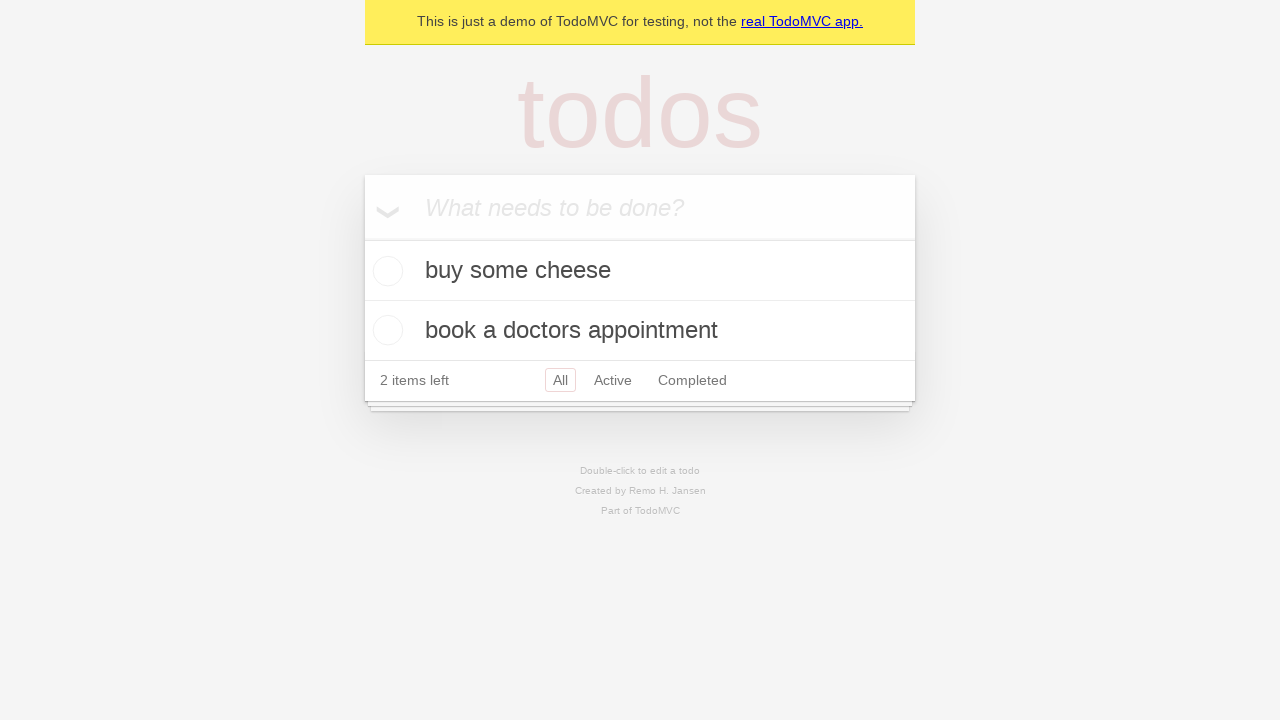